Tests a form submission on DemoQA by filling in name, email, current address, and permanent address fields, then submitting the form

Starting URL: https://demoqa.com/text-box

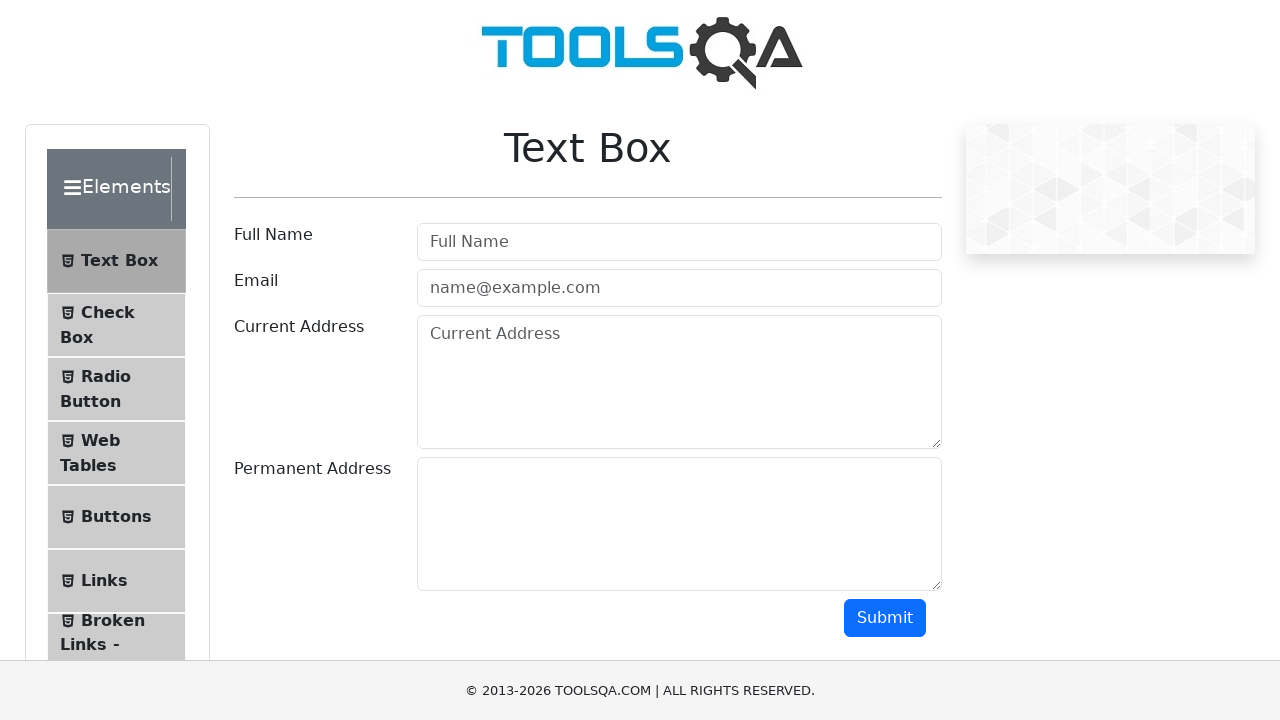

Filled in name field with 'Shaurya' on //input[@id='userName']
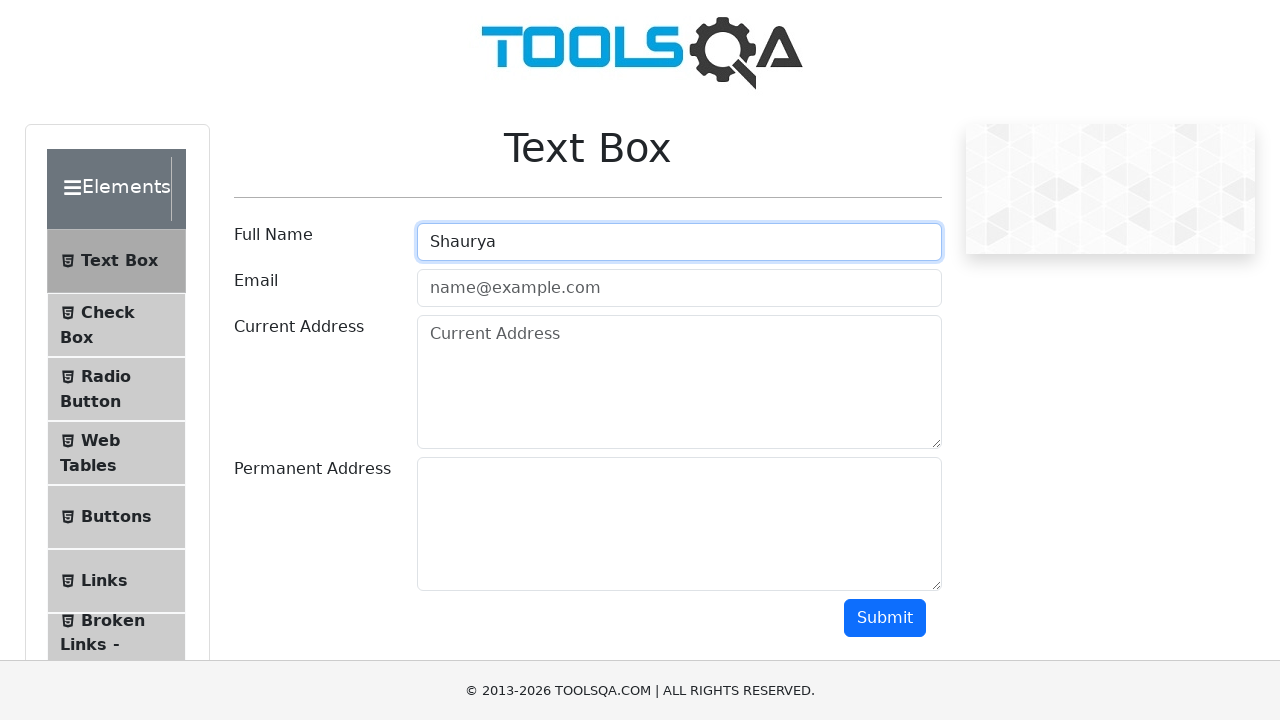

Filled in email field with 'agrshaurya@gmail.com' on //input[@id='userEmail']
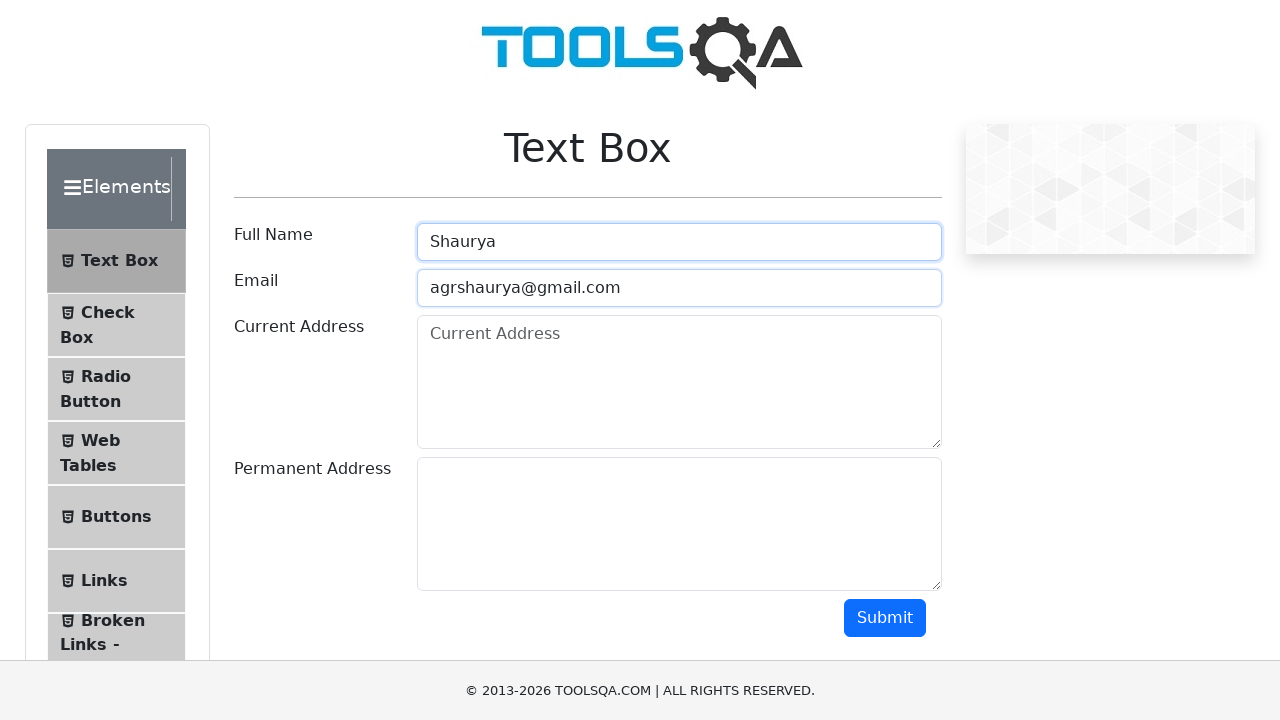

Filled in current address field with 'Mill Grove' on #currentAddress
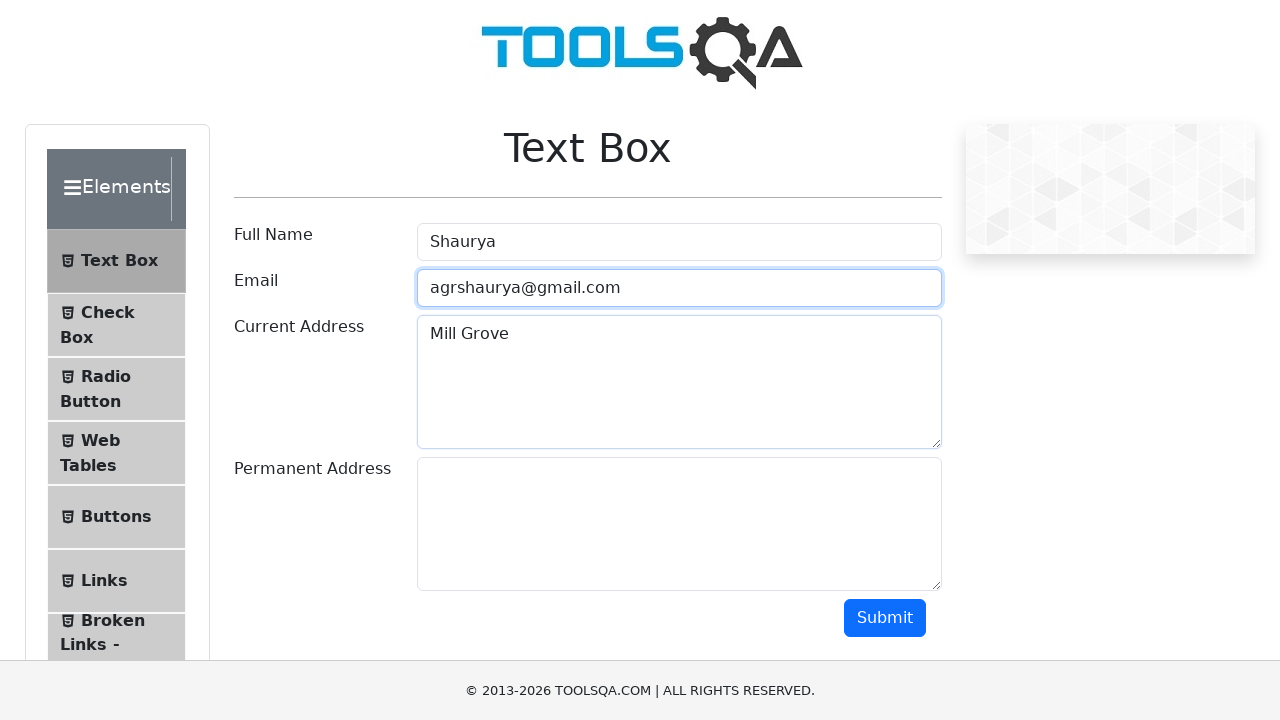

Filled in permanent address field with 'Mill Grove Drive' on #permanentAddress
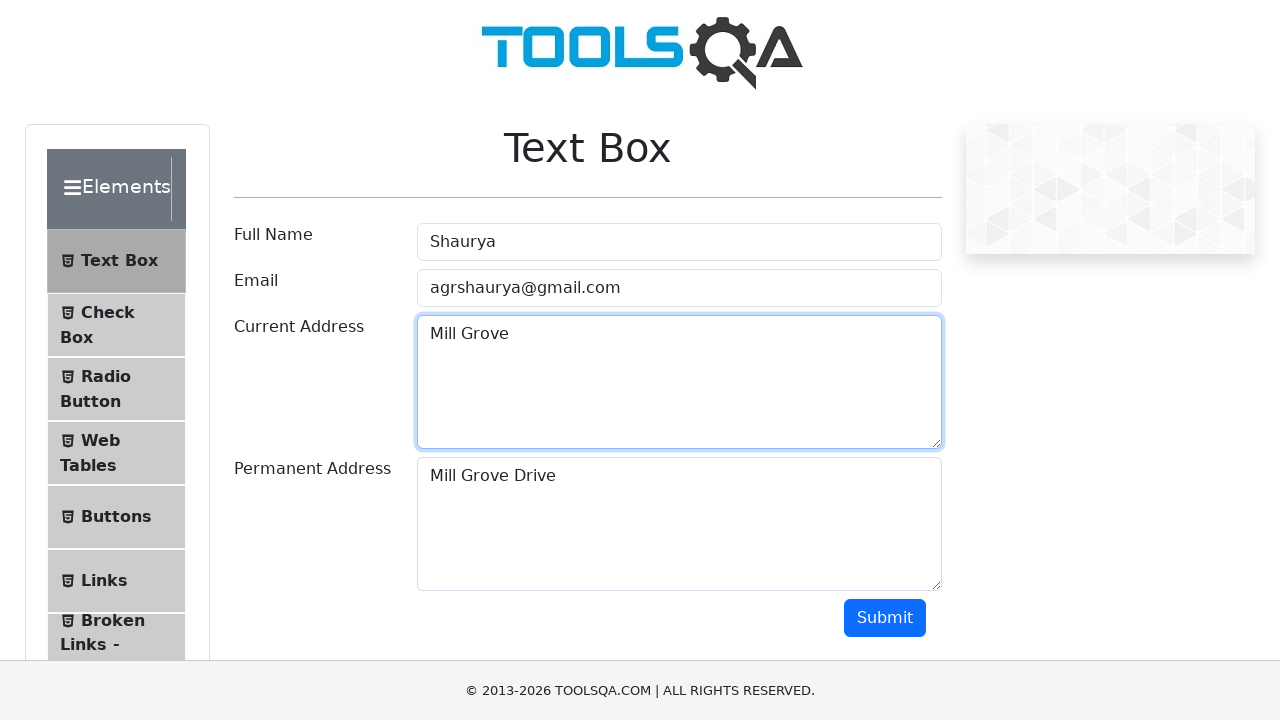

Clicked submit button to submit the form at (885, 618) on #submit
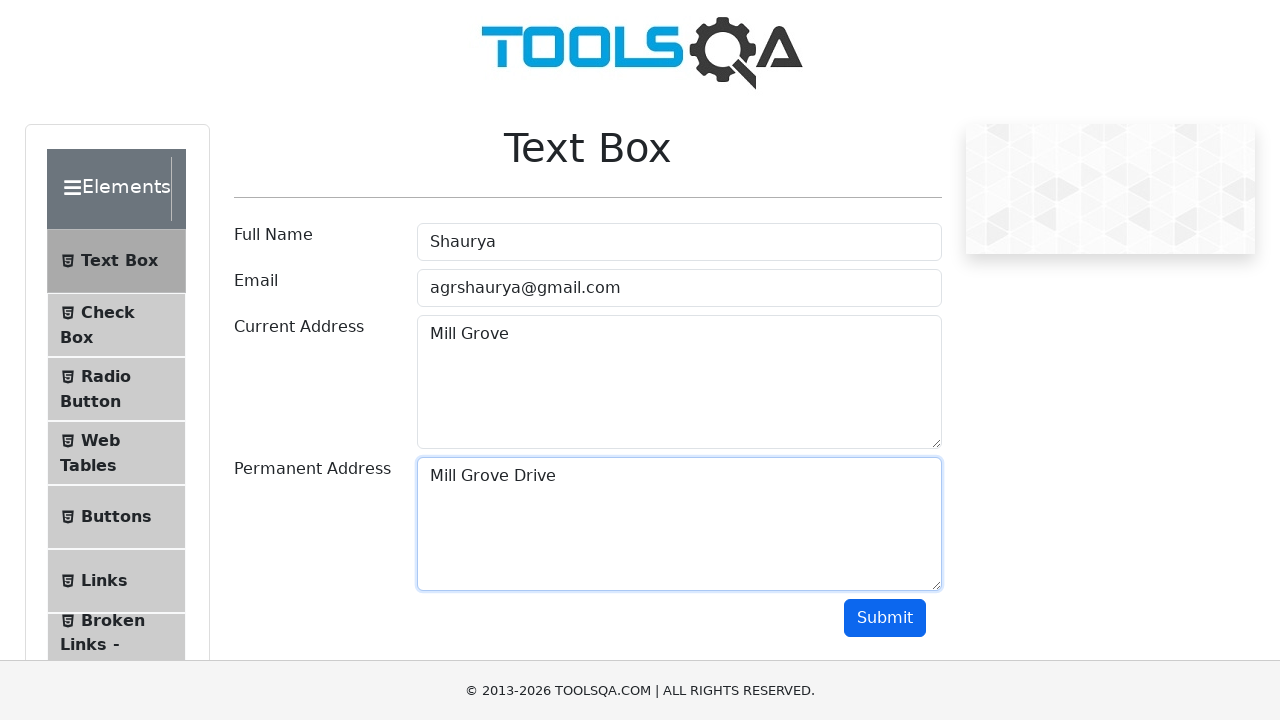

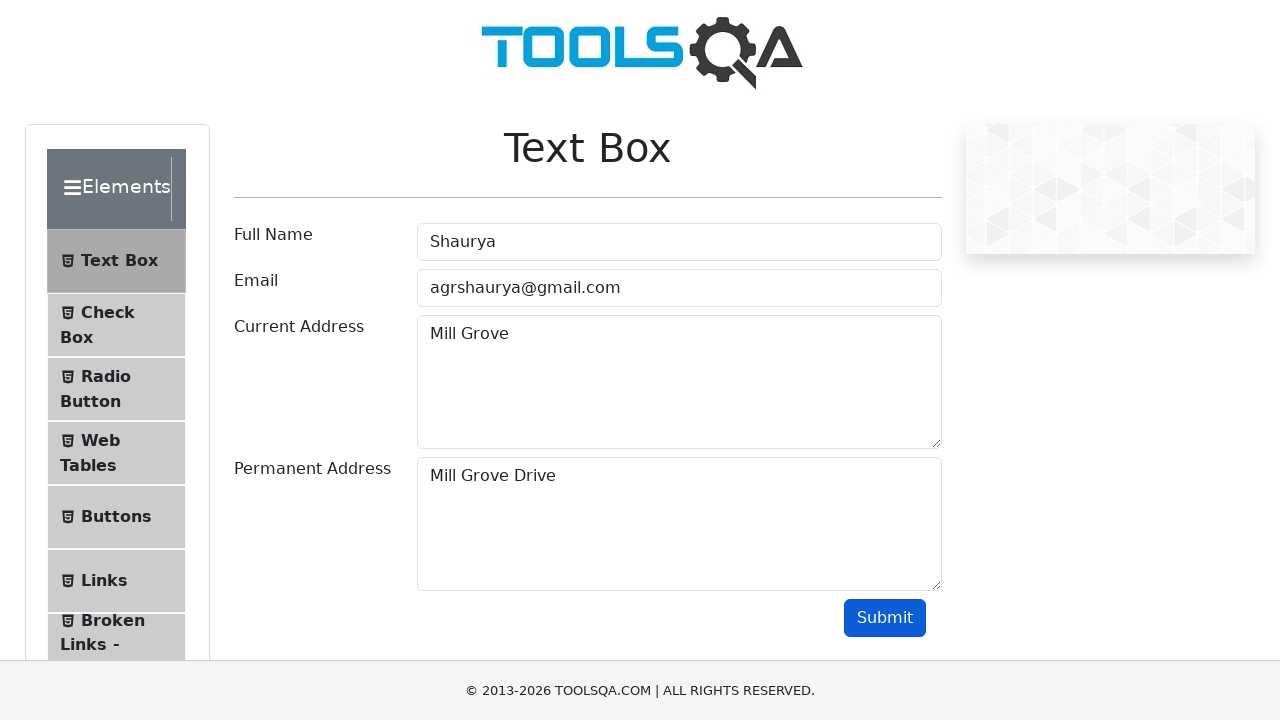